Tests implicit wait functionality by clicking a start button and waiting for "Hello World" text to appear

Starting URL: http://the-internet.herokuapp.com/dynamic_loading/2

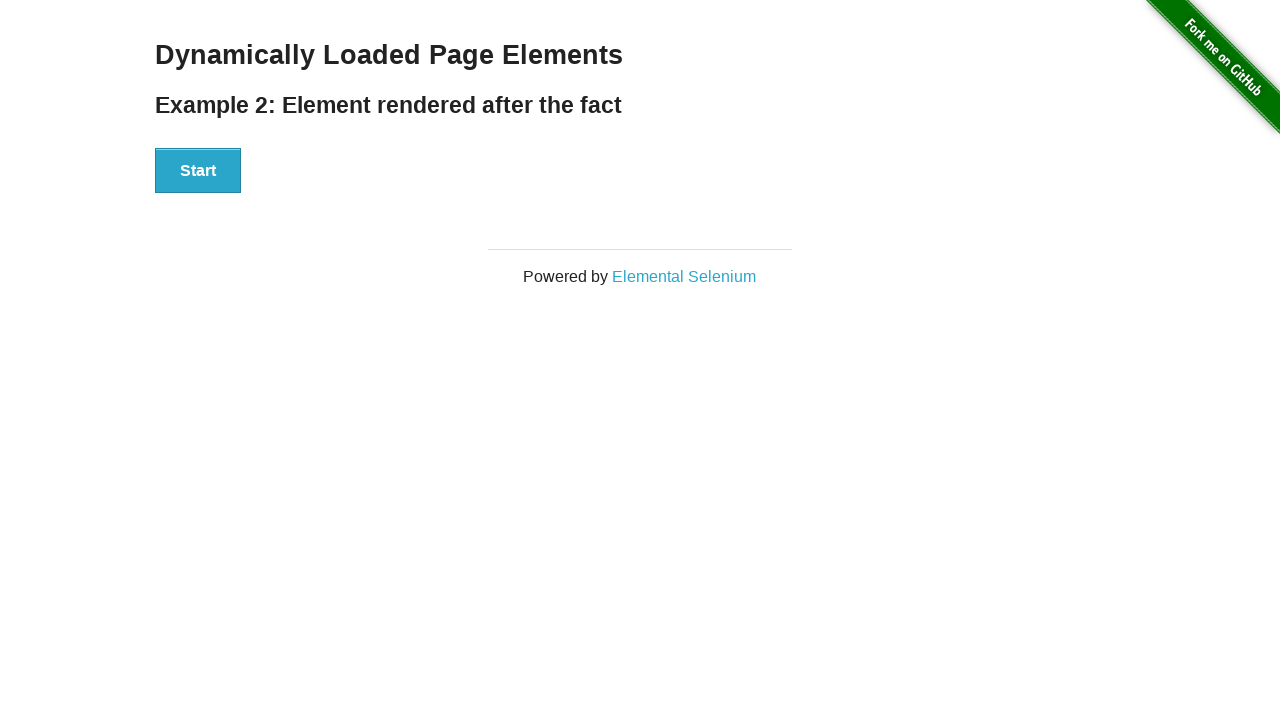

Clicked the Start button at (198, 171) on xpath=//div[@id='start']/button
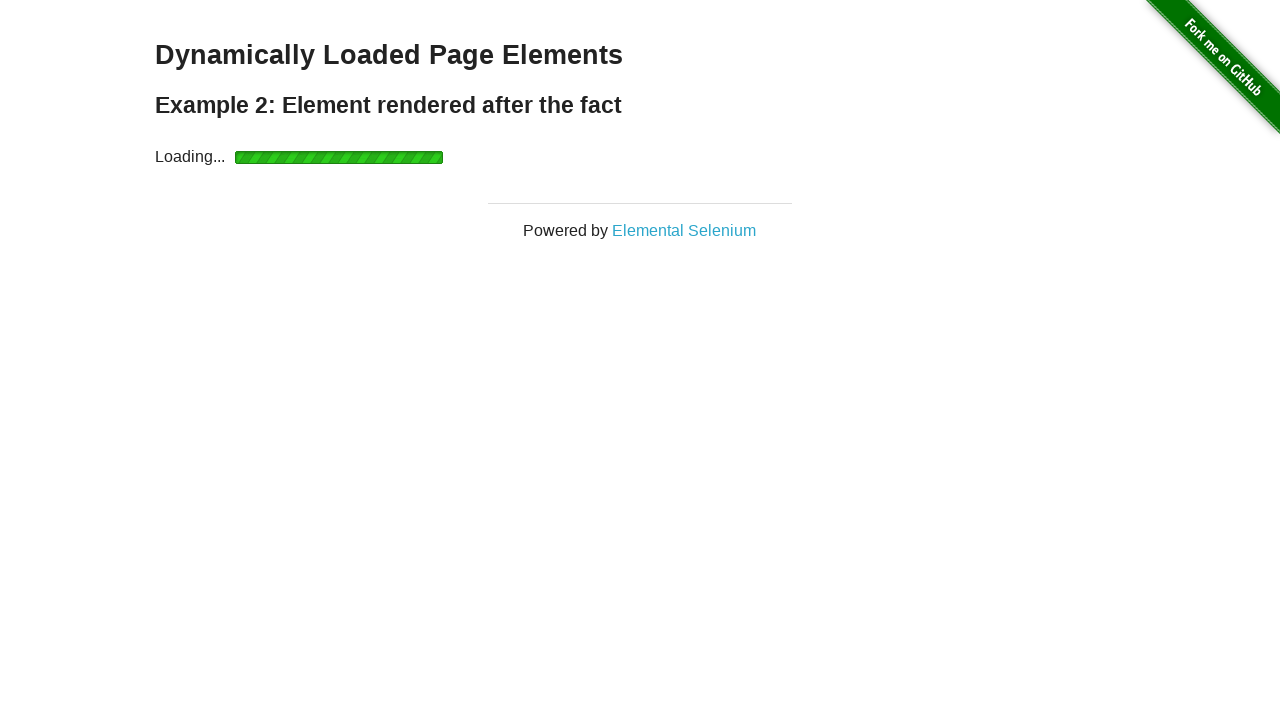

Implicit wait: 'Hello World!' text appeared
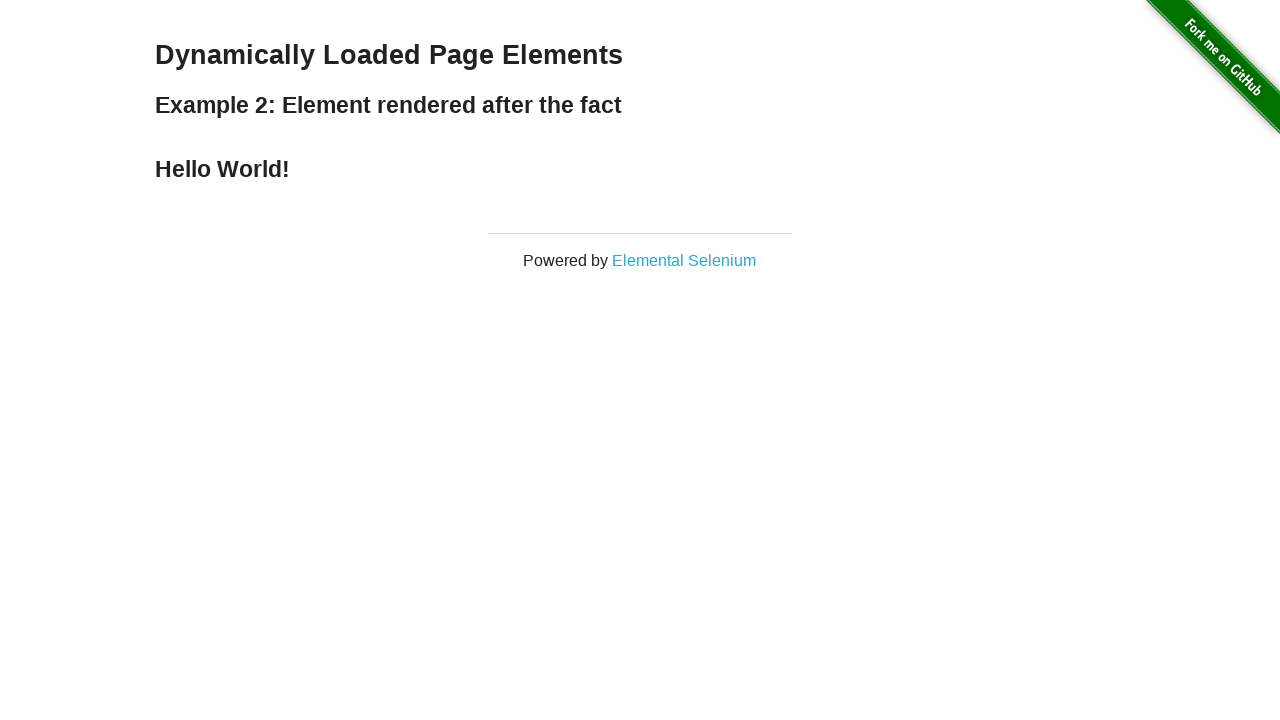

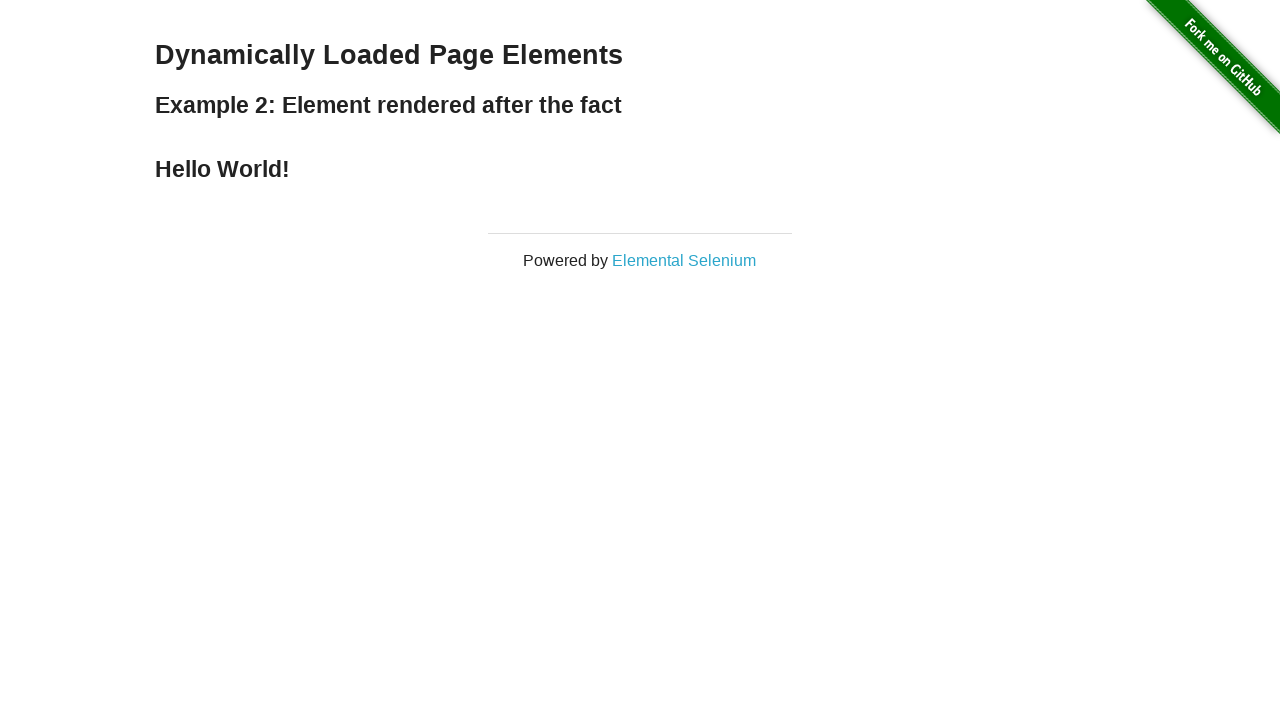